Tests that clicking the "Make appointment" button on the CURA Healthcare homepage navigates to the expected login/profile page URL.

Starting URL: https://katalon-demo-cura.herokuapp.com/

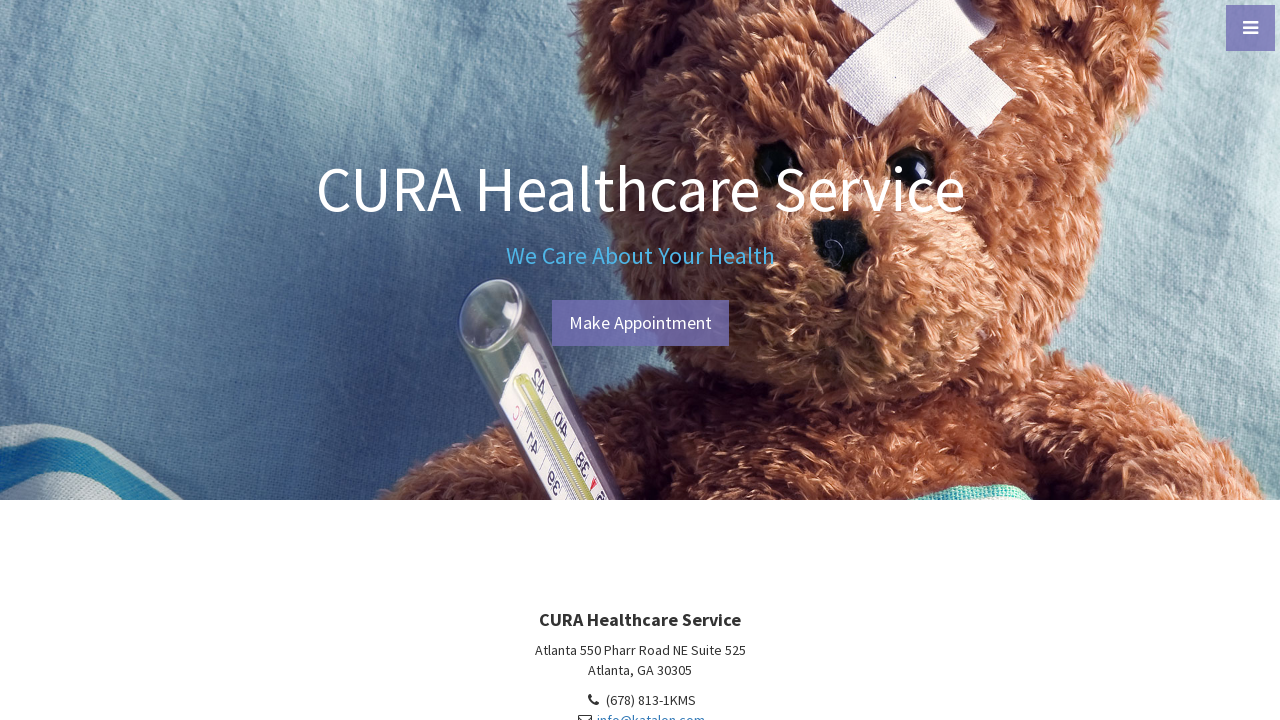

Clicked 'Make Appointment' button on CURA Healthcare homepage at (640, 323) on #btn-make-appointment
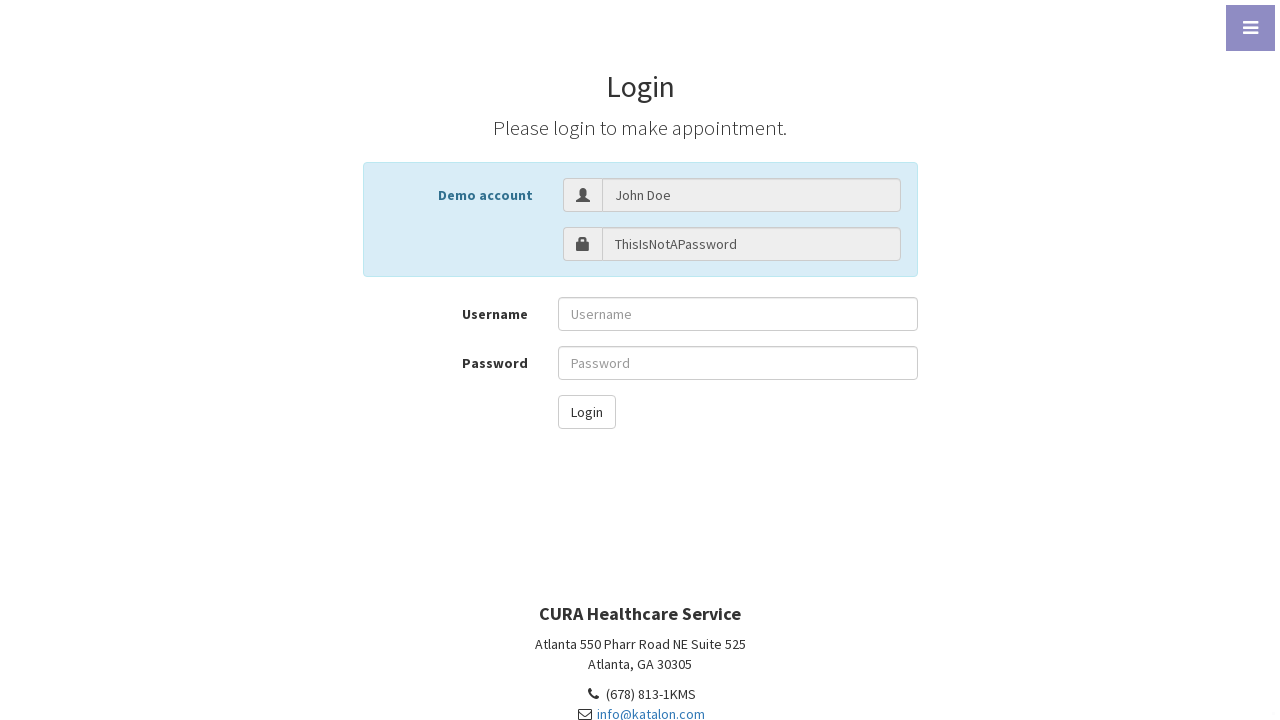

Navigated to login/profile page at https://katalon-demo-cura.herokuapp.com/profile.php#login
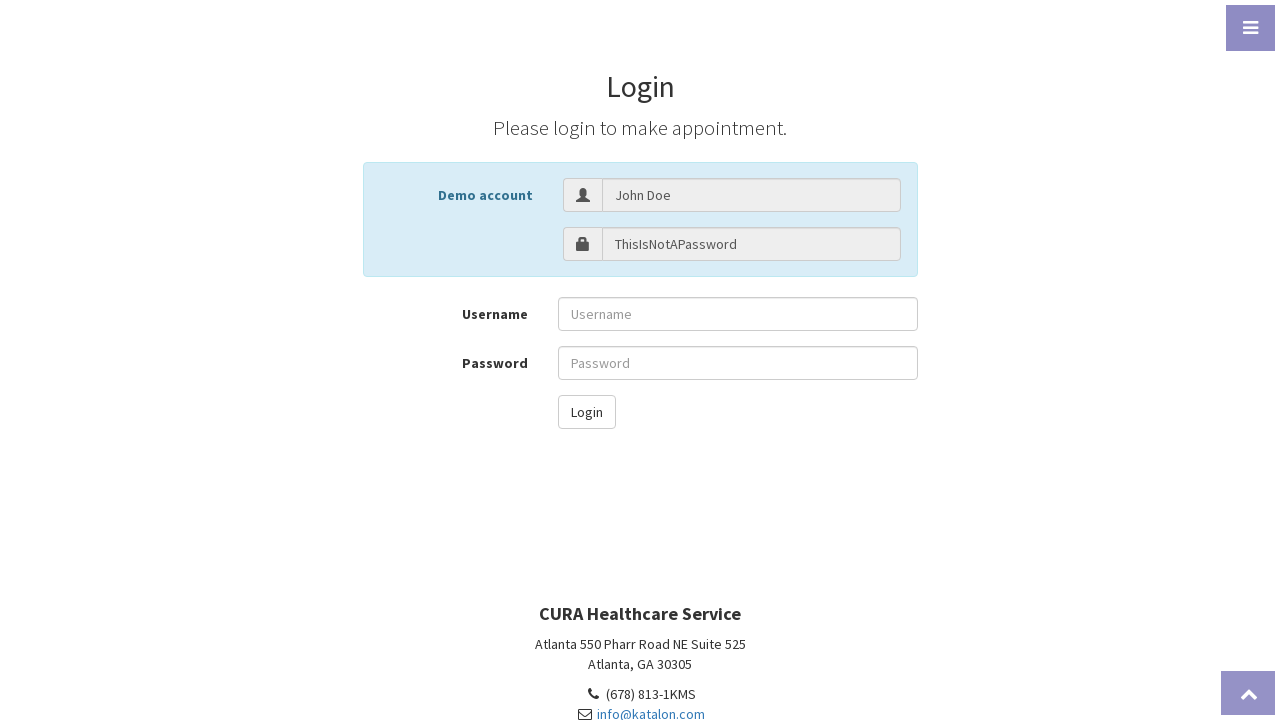

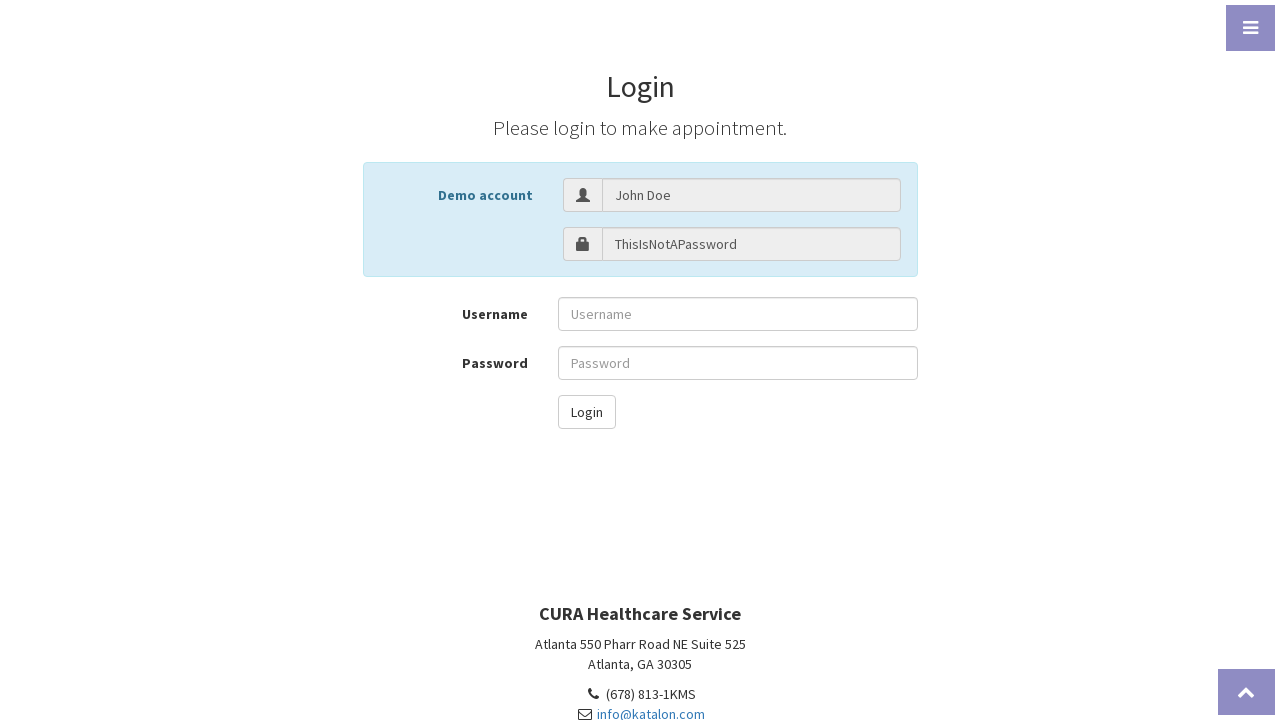